Tests keyboard events by entering text into a text input field and sending keyboard key events (DOWN and CONTROL keys) on a text comparison website.

Starting URL: https://text-compare.com/

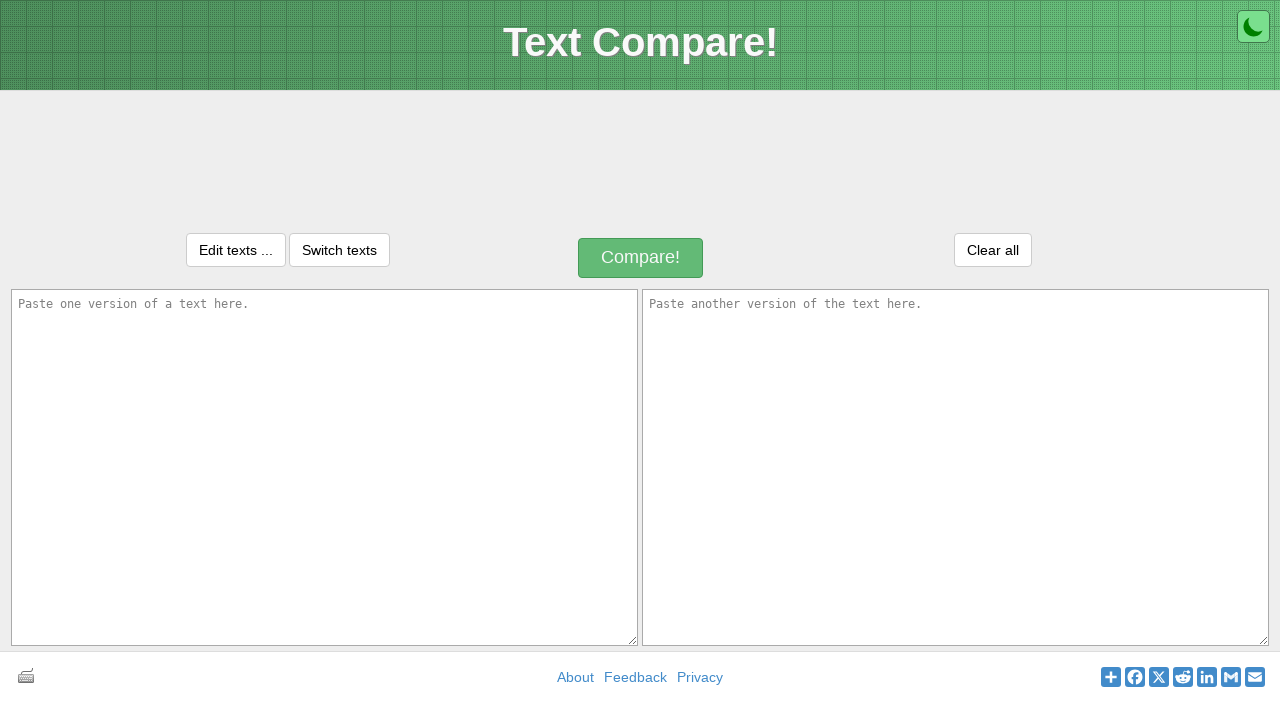

Waited for text input field to be available
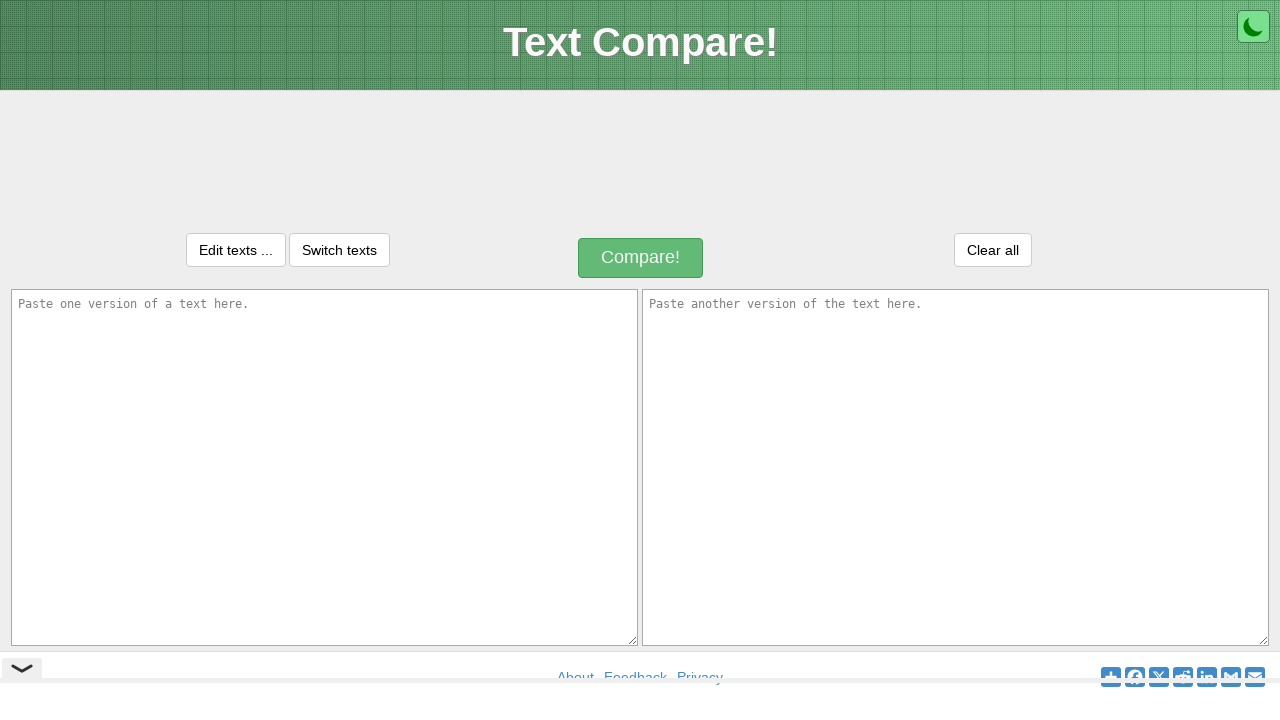

Filled text input field with 'i love automation' on #inputText1
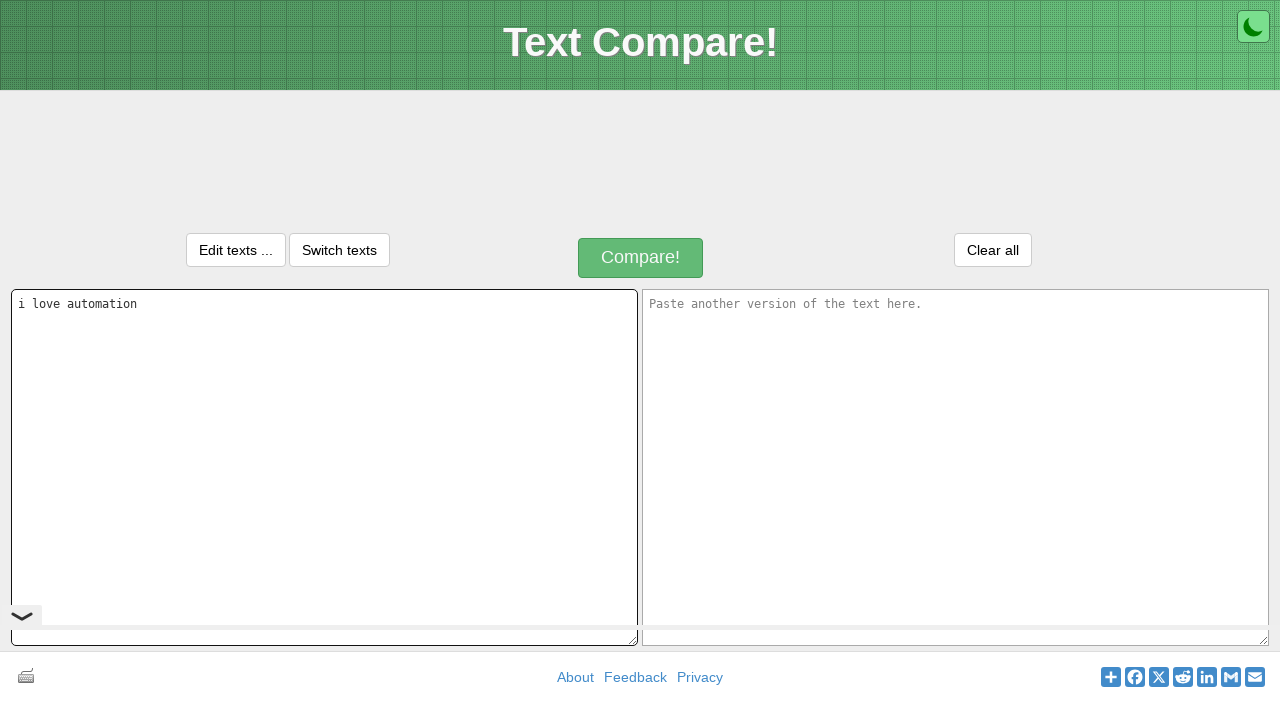

Pressed ArrowDown key on text input field on #inputText1
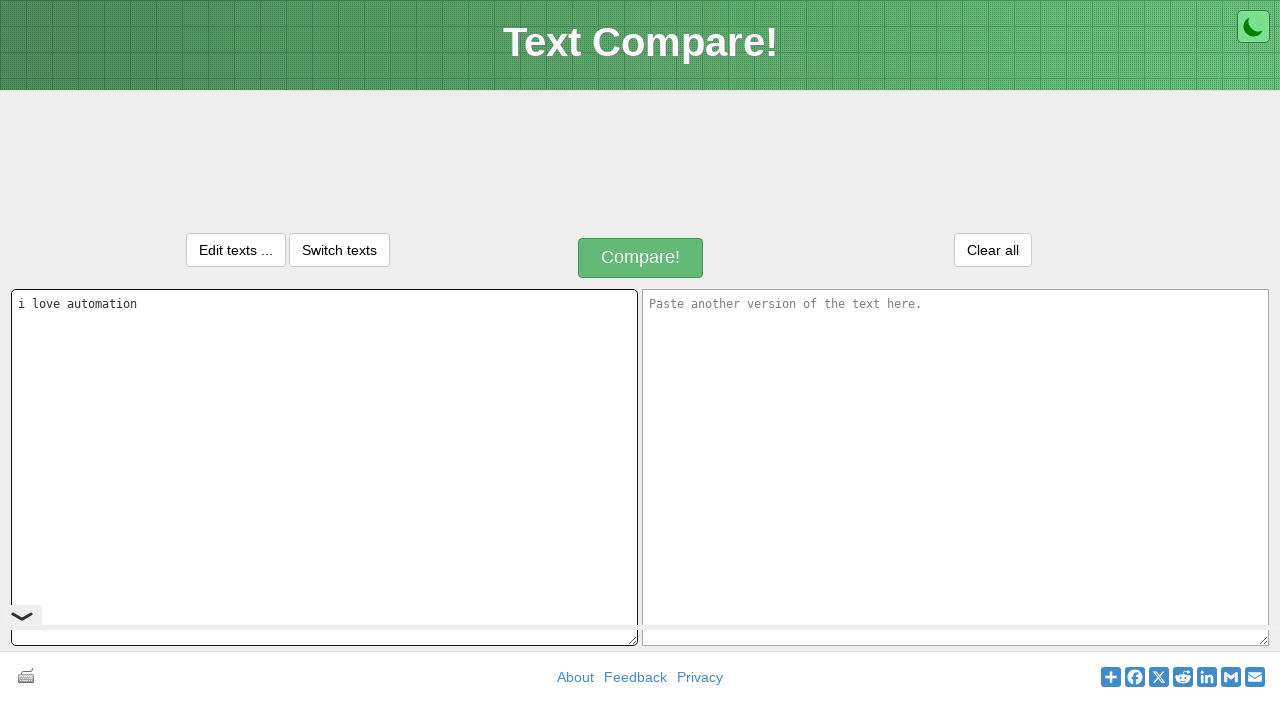

Pressed Control key on text input field on #inputText1
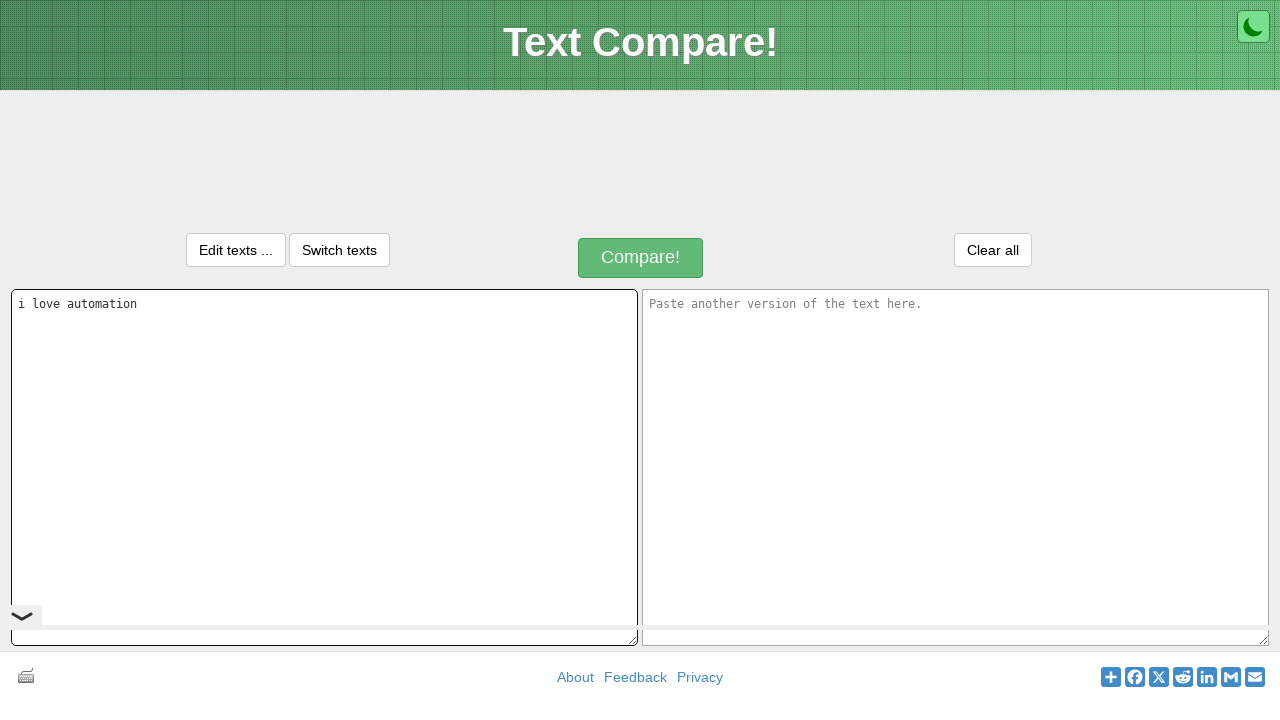

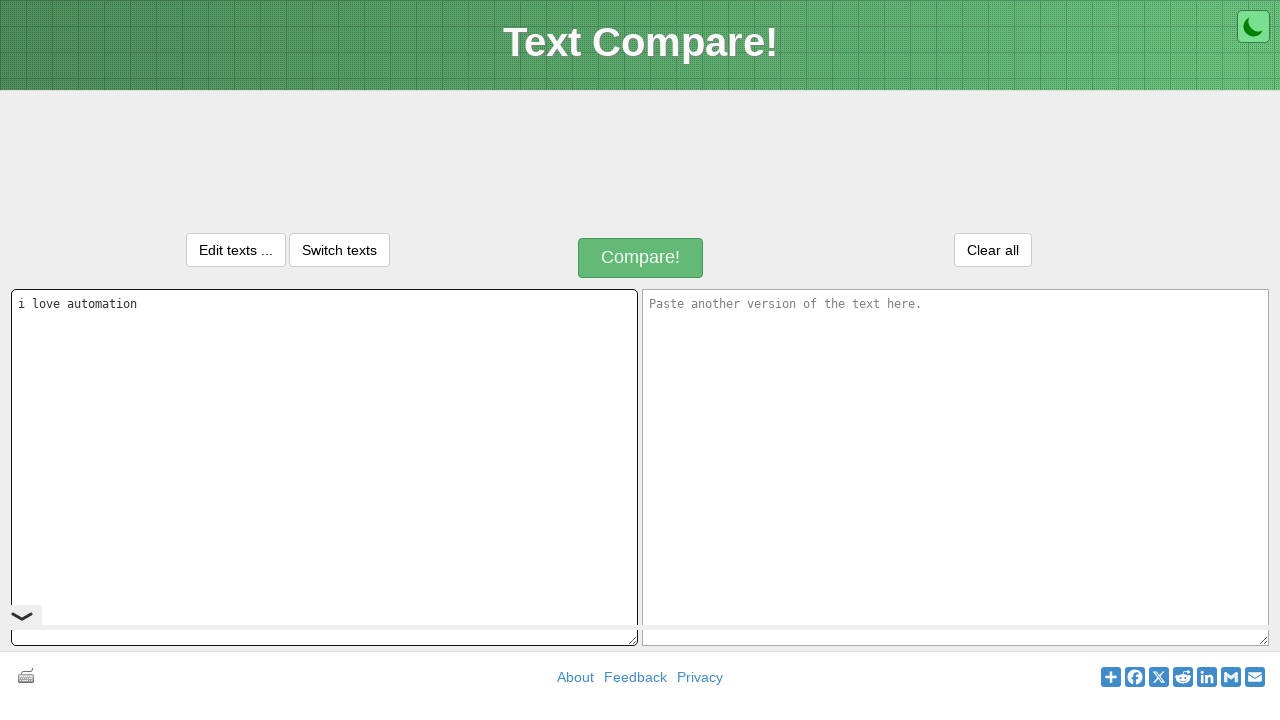